Tests Google Translate by selecting options and entering text for translation

Starting URL: https://translate.google.com

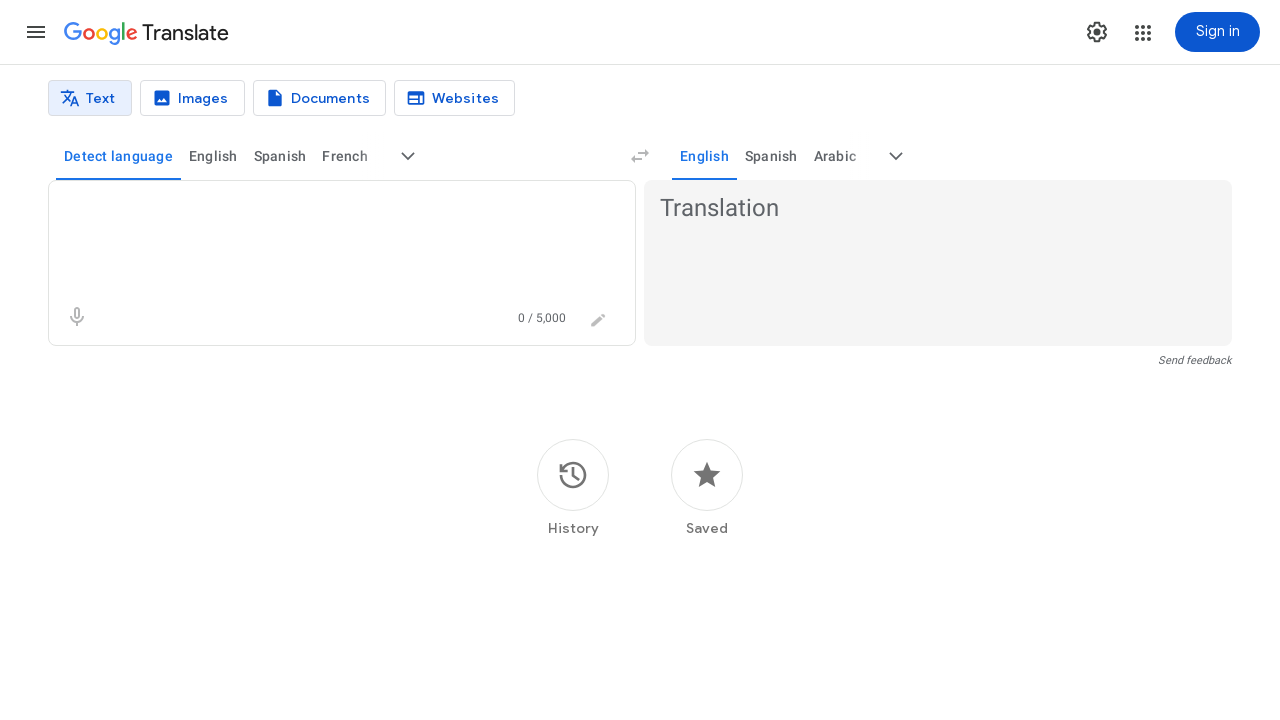

Waited for textarea to load on Google Translate page
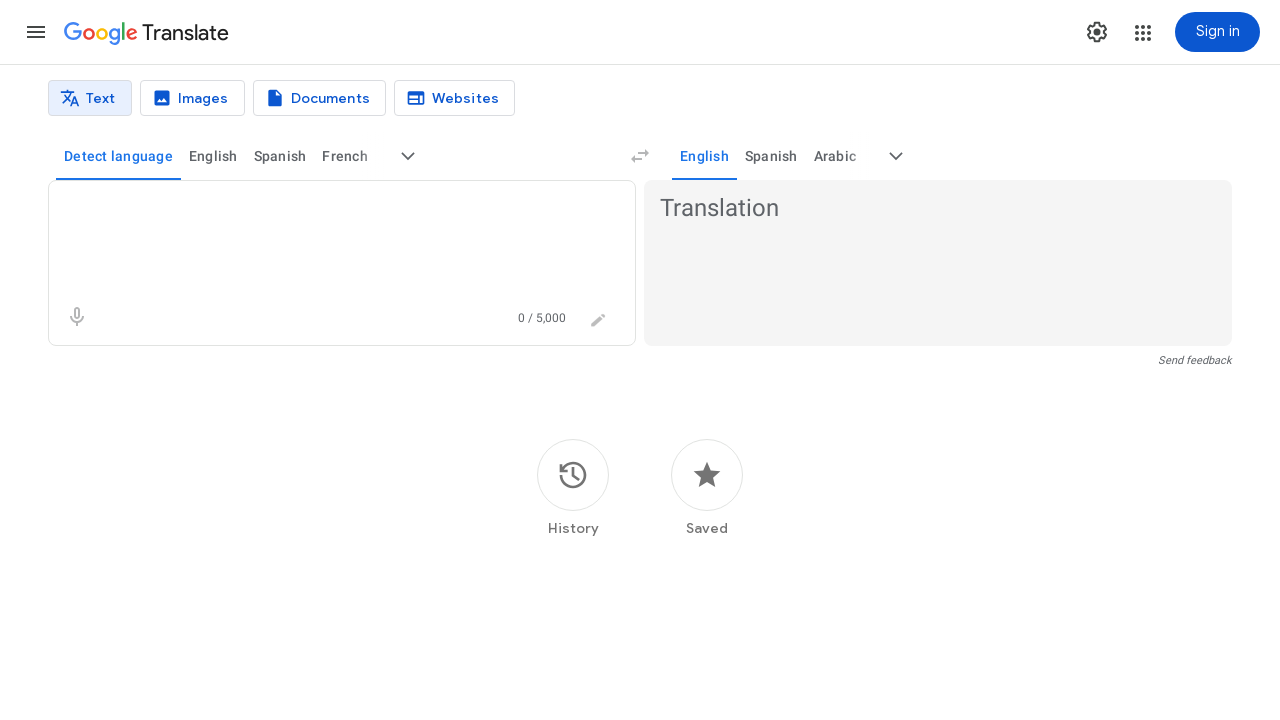

Entered 'What's up?' in translation textarea on textarea
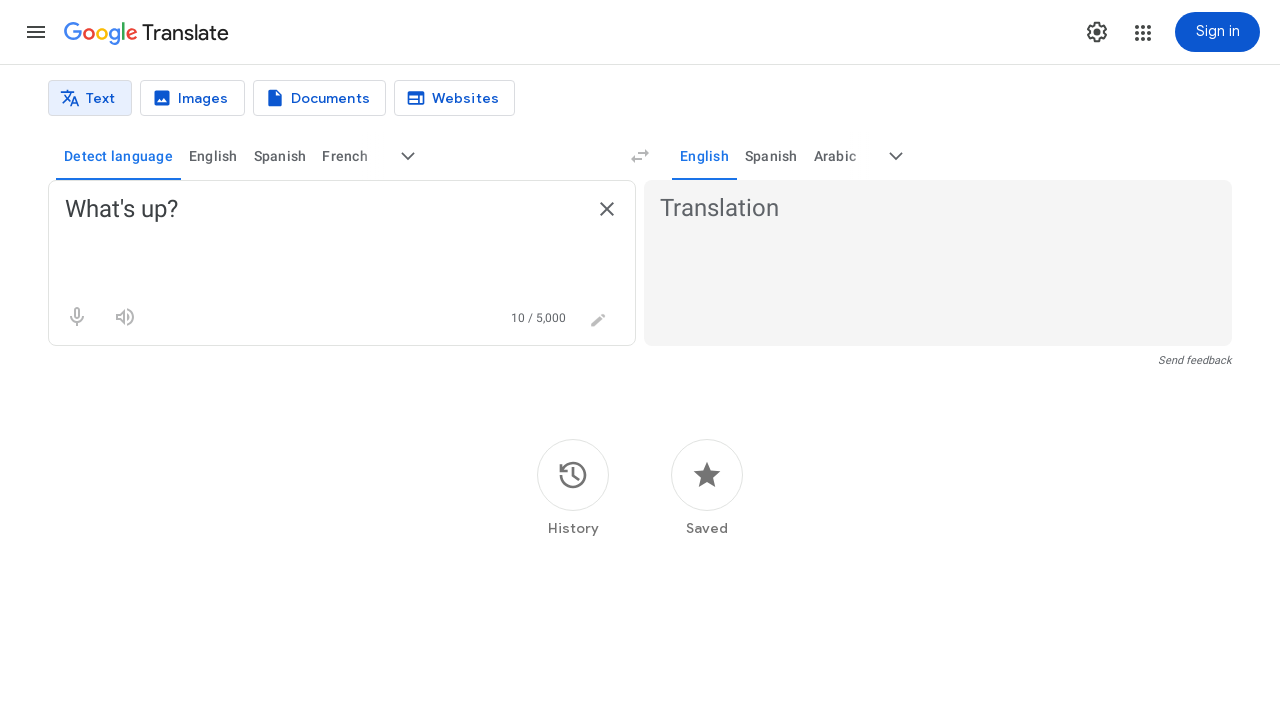

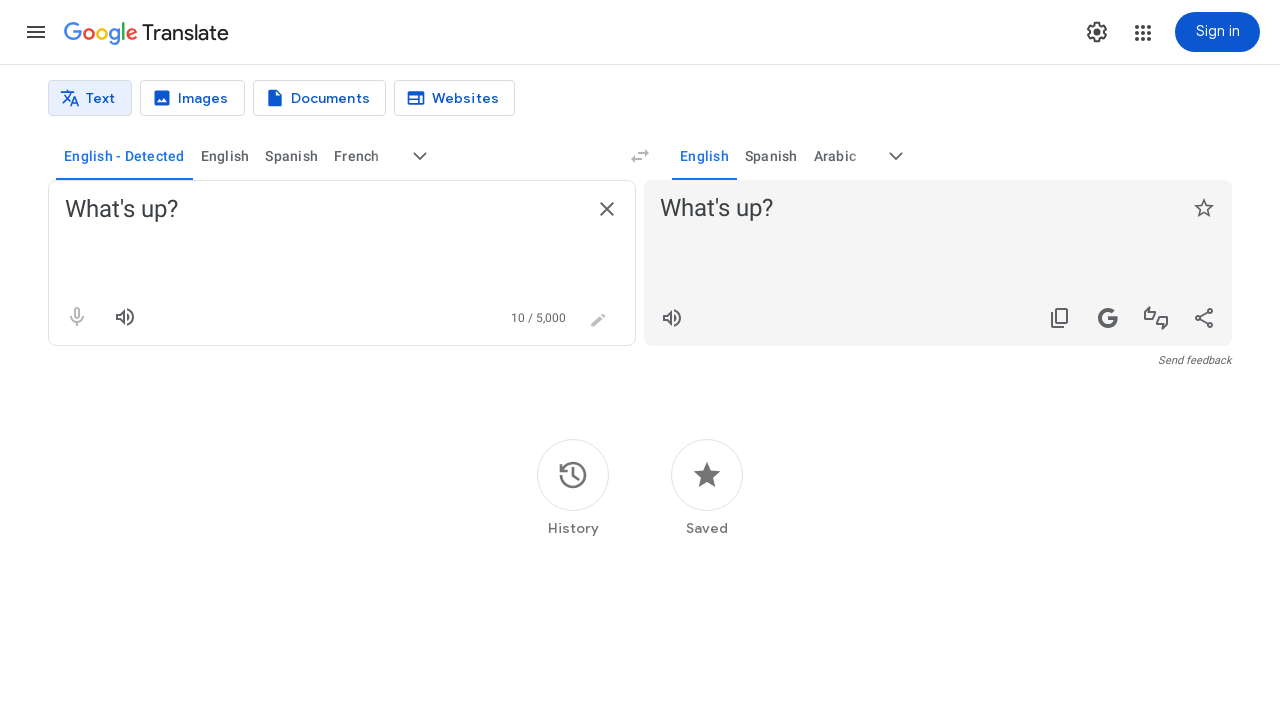